Tests the Add Element functionality by clicking to add Delete buttons and verifying they appear and can be removed

Starting URL: http://the-internet.herokuapp.com/add_remove_elements/

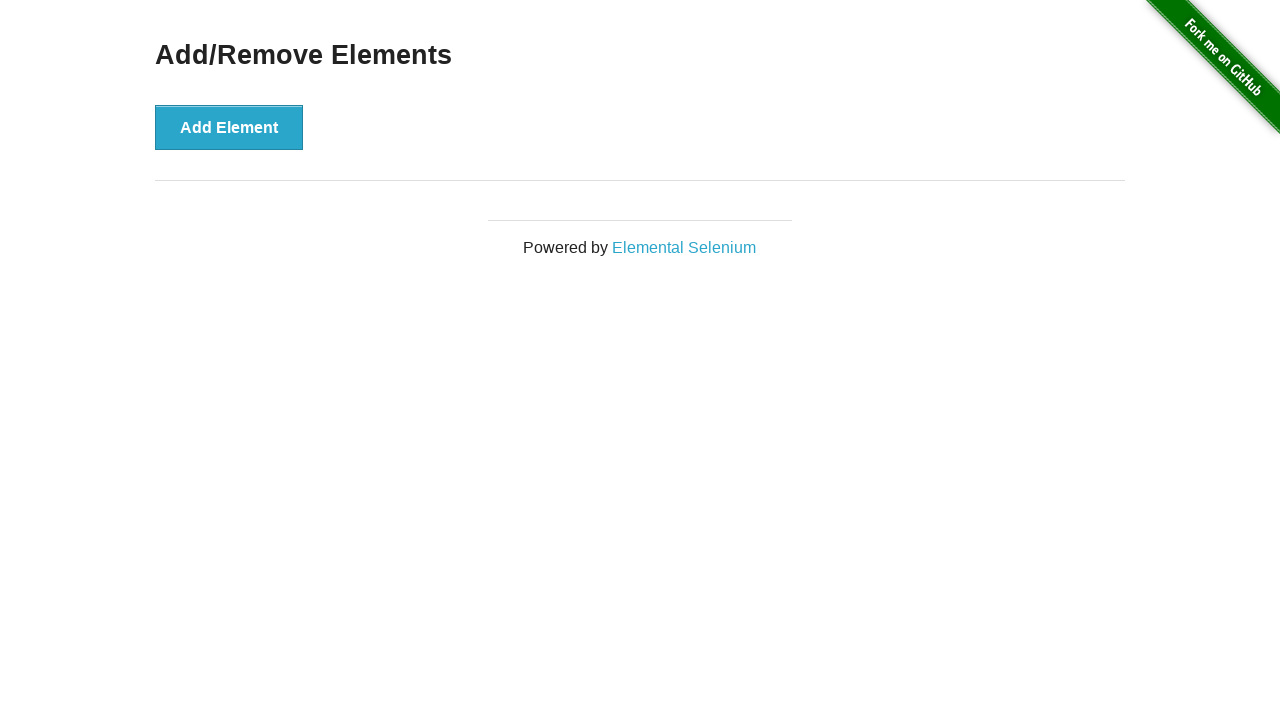

Clicked Add Element button to create first Delete button at (229, 127) on xpath=//*[@id='content']/div/button
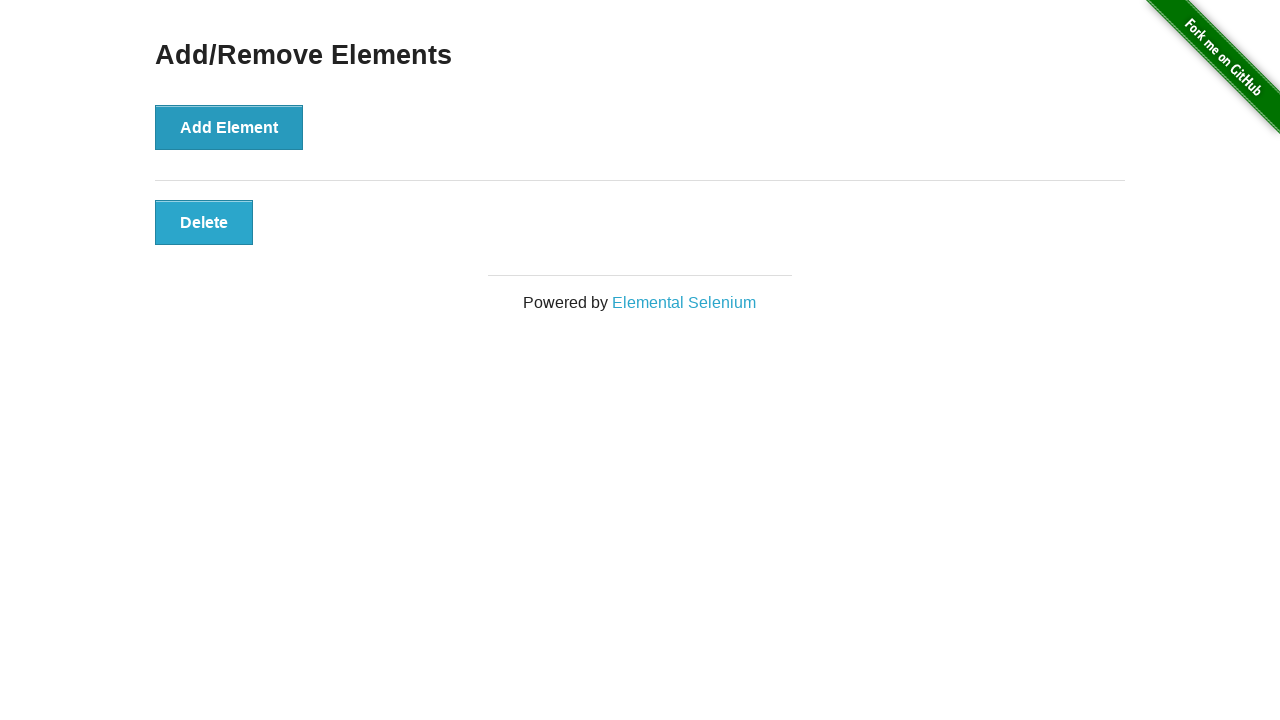

Verified first Delete button appeared
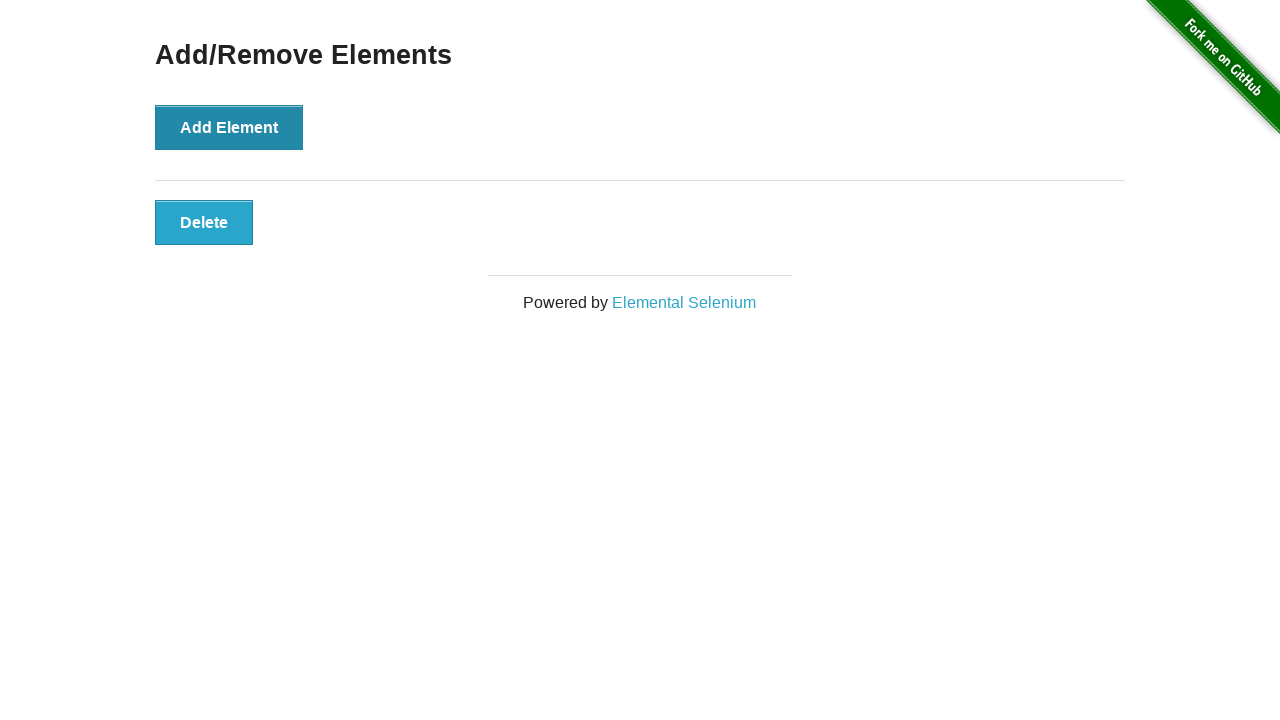

Clicked Add Element button to create second Delete button at (229, 127) on xpath=//*[@id='content']/div/button
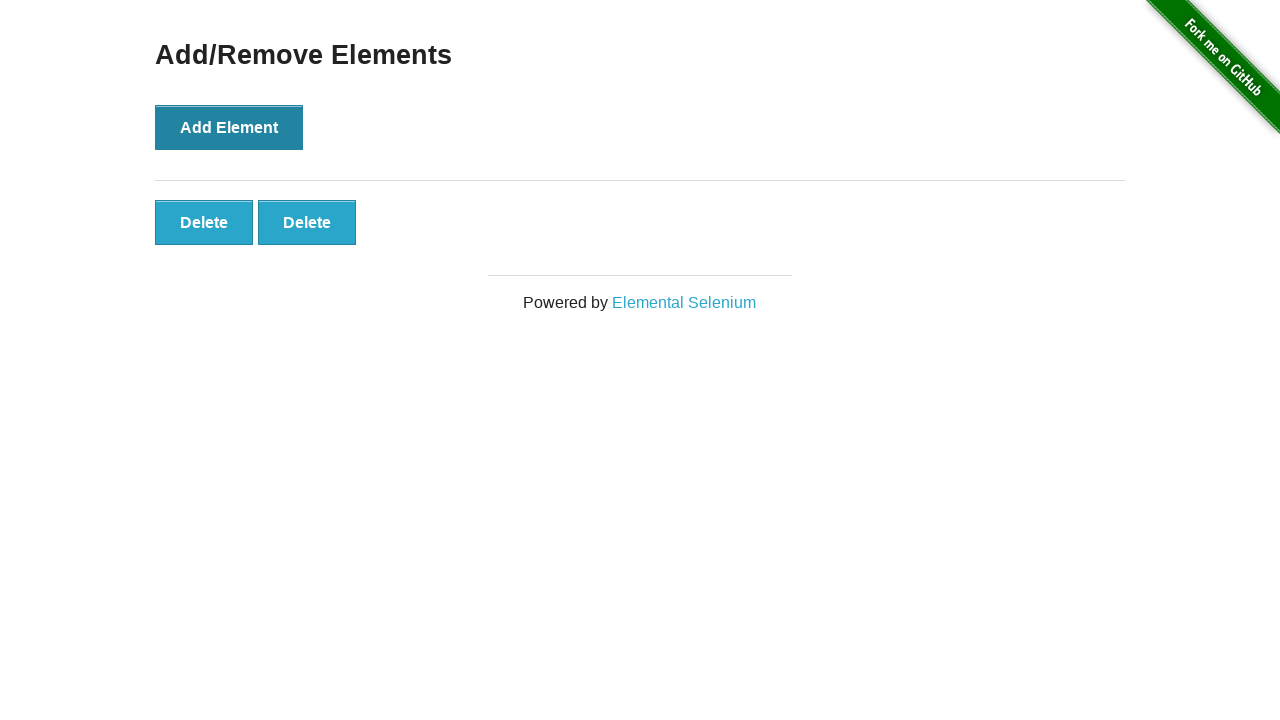

Verified second Delete button appeared
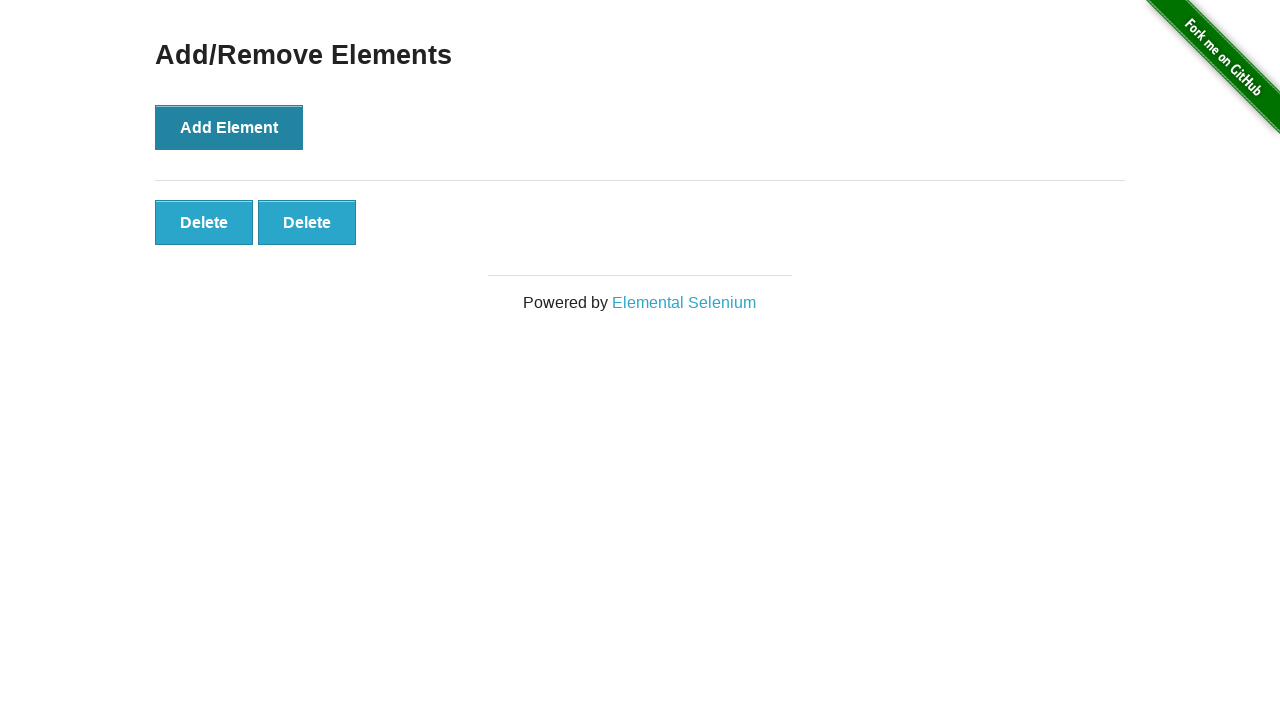

Clicked second Delete button to remove it at (307, 222) on xpath=//*[@id='elements']/button[2]
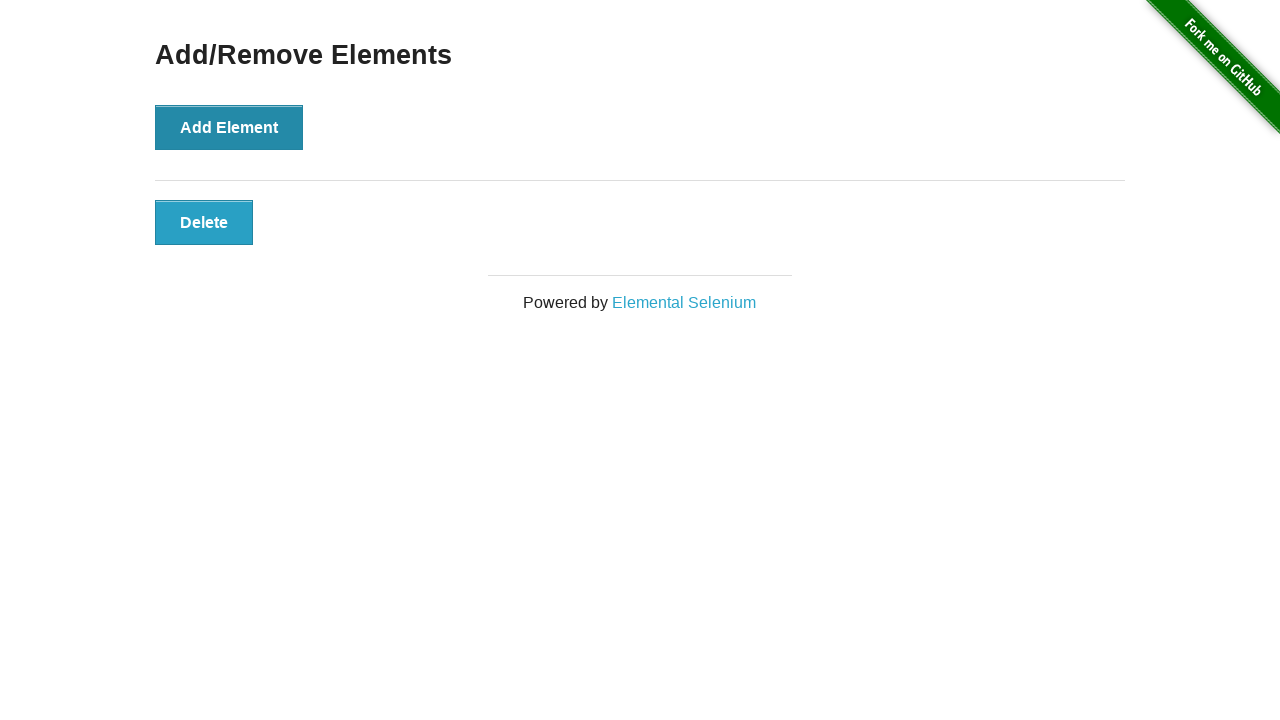

Verified second Delete button was removed
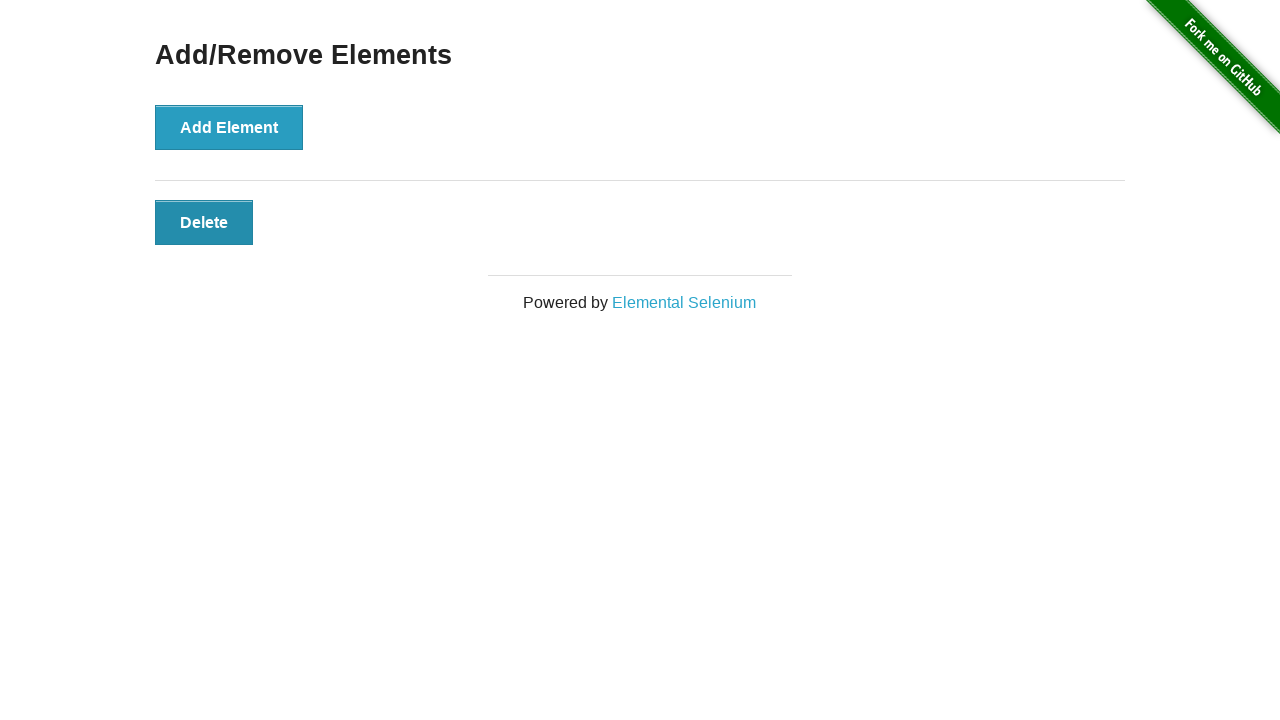

Clicked first Delete button to remove it at (204, 222) on xpath=//*[@id='elements']/button[1]
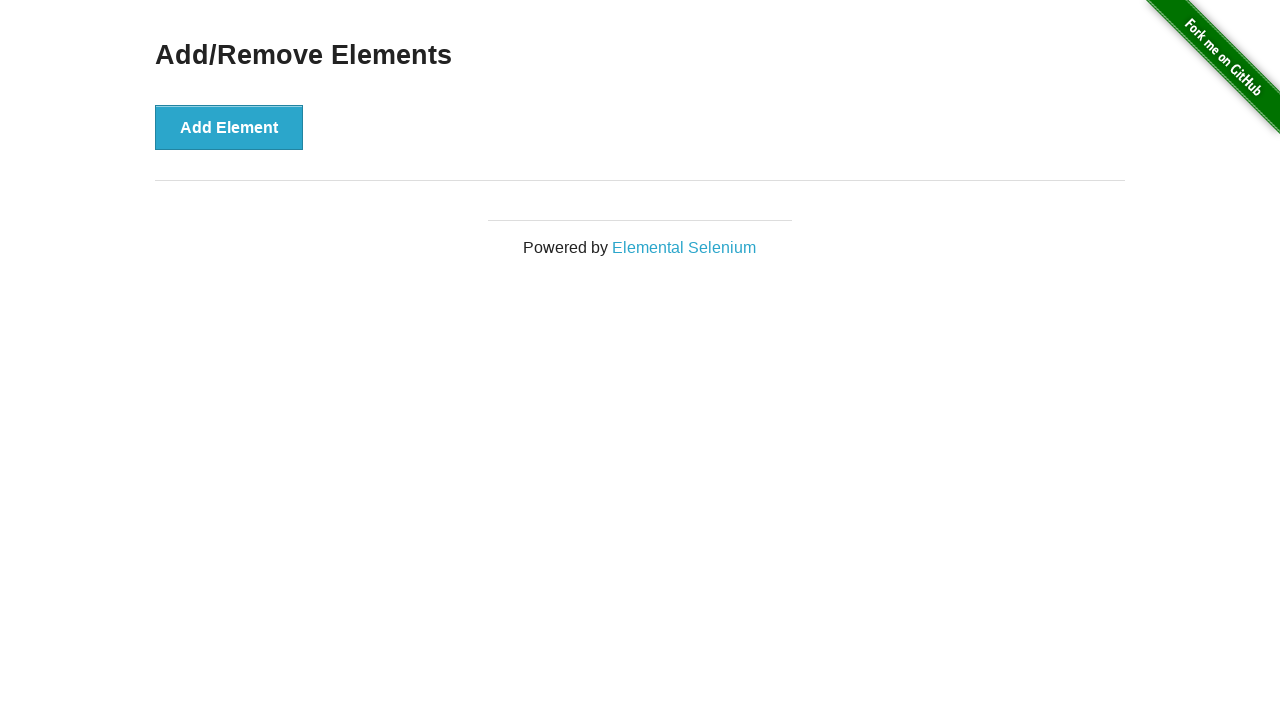

Verified first Delete button was removed
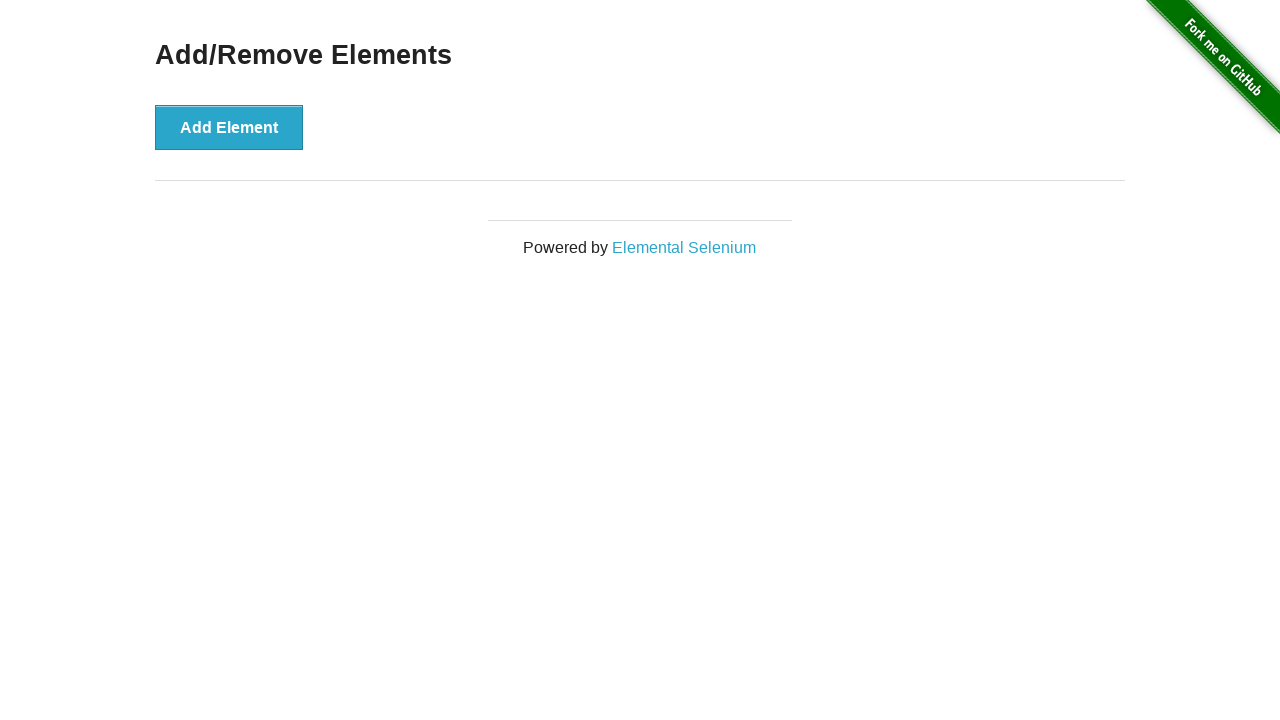

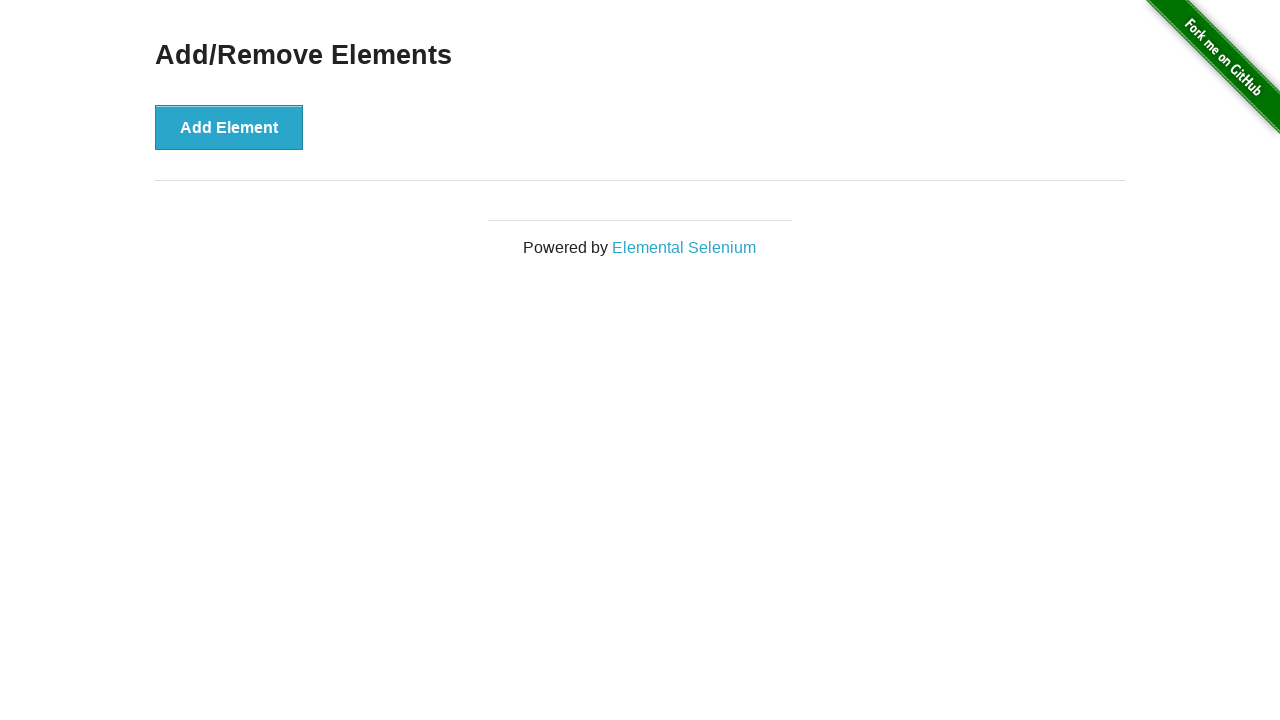